Tests form validation with non-ASCII Russian character

Starting URL: http://testingchallenges.thetestingmap.org/index.php

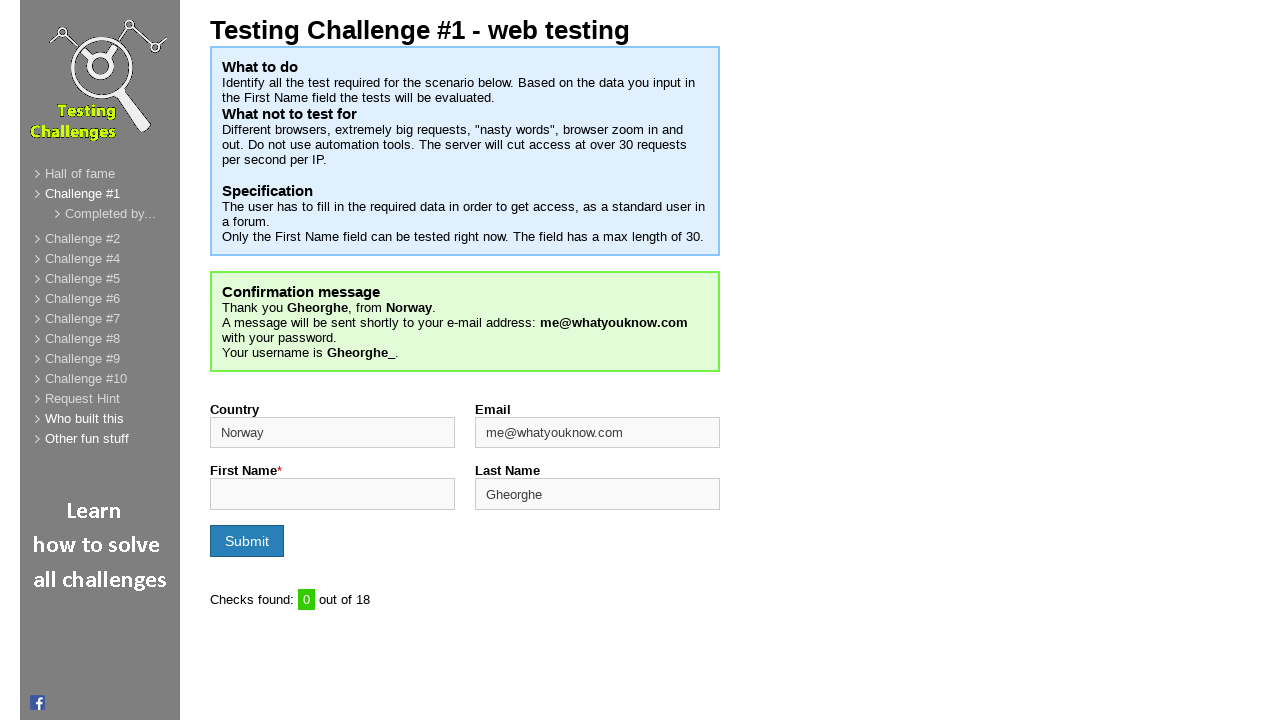

Filled first name field with Russian character 'Я' on input#firstname
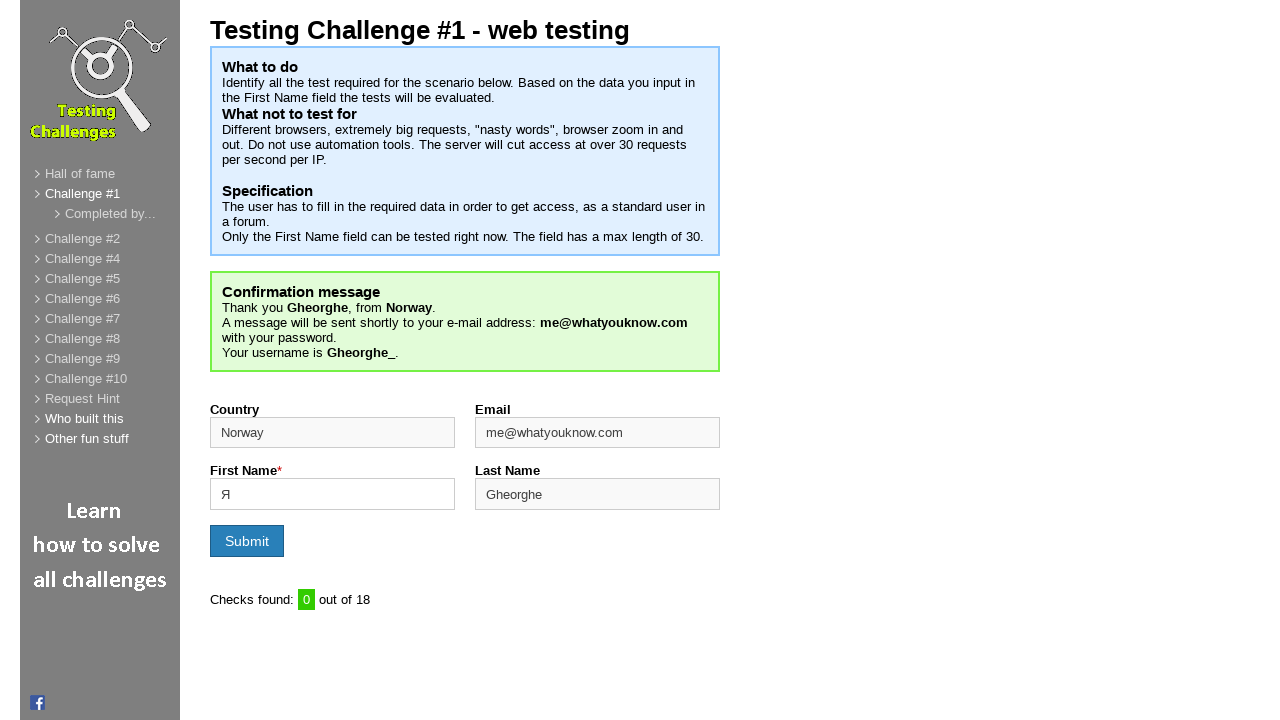

Clicked submit button to test form validation at (247, 541) on input[type='submit']
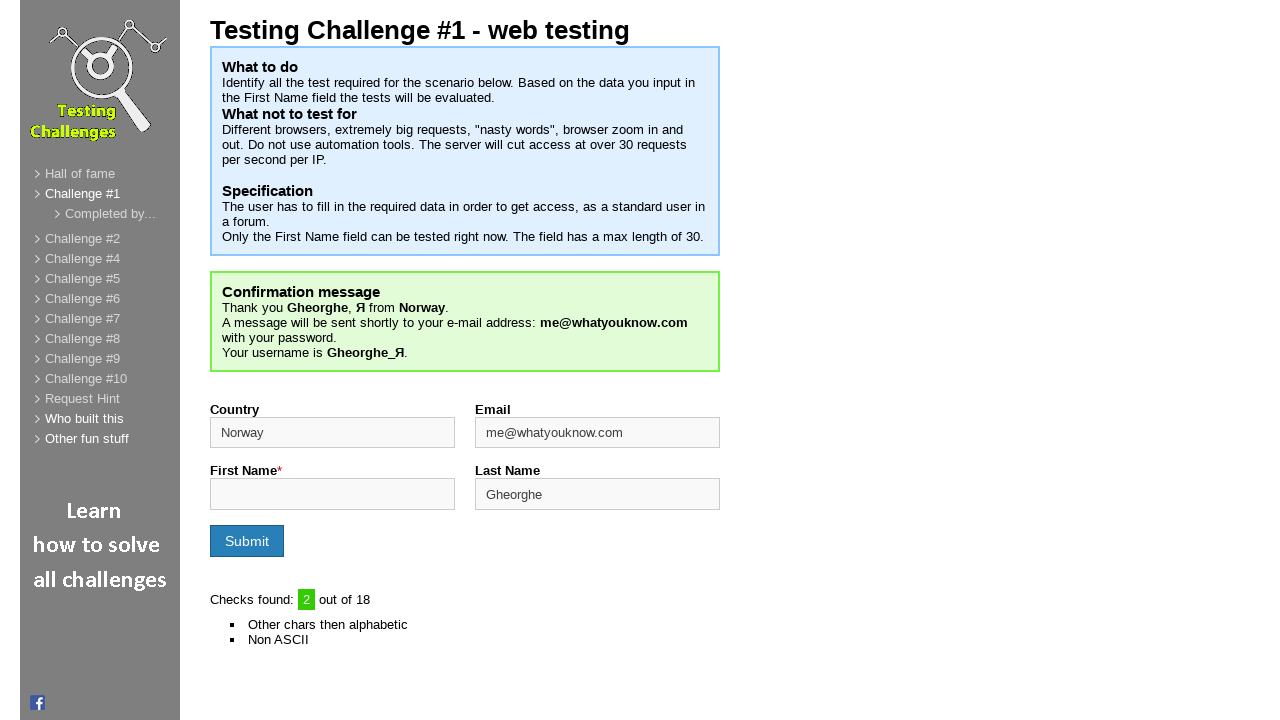

Validation counter element appeared on page
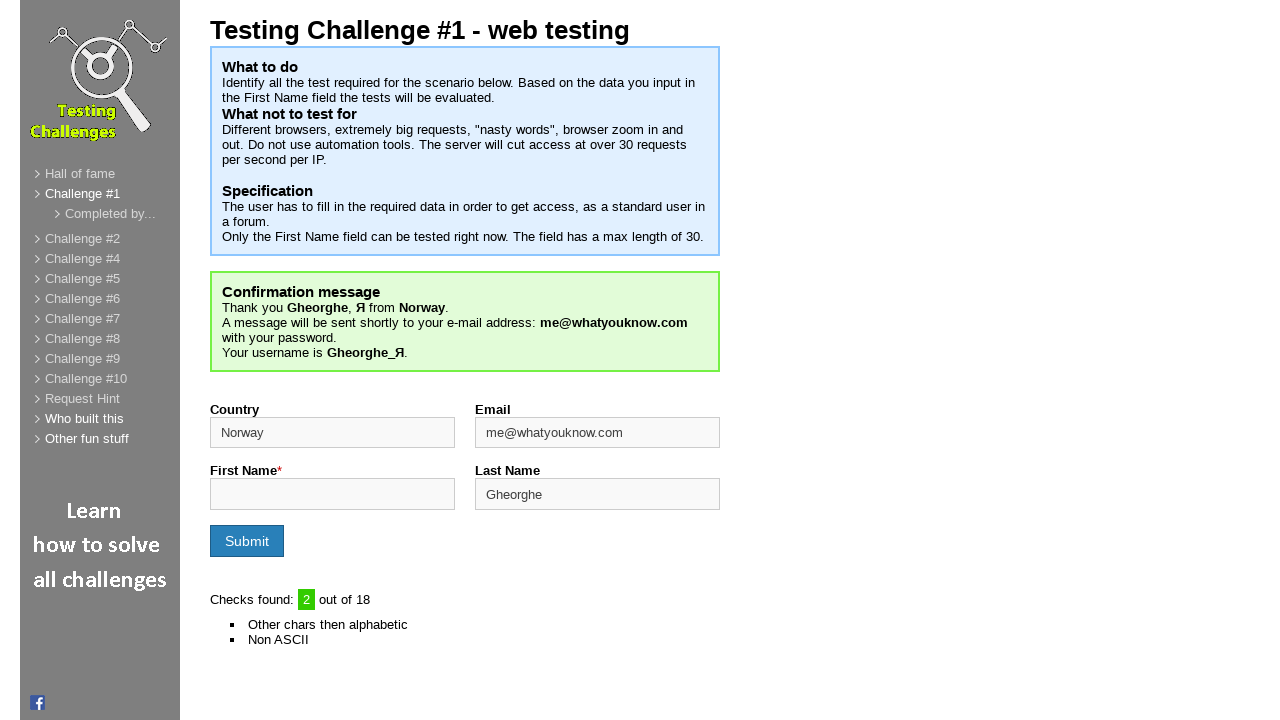

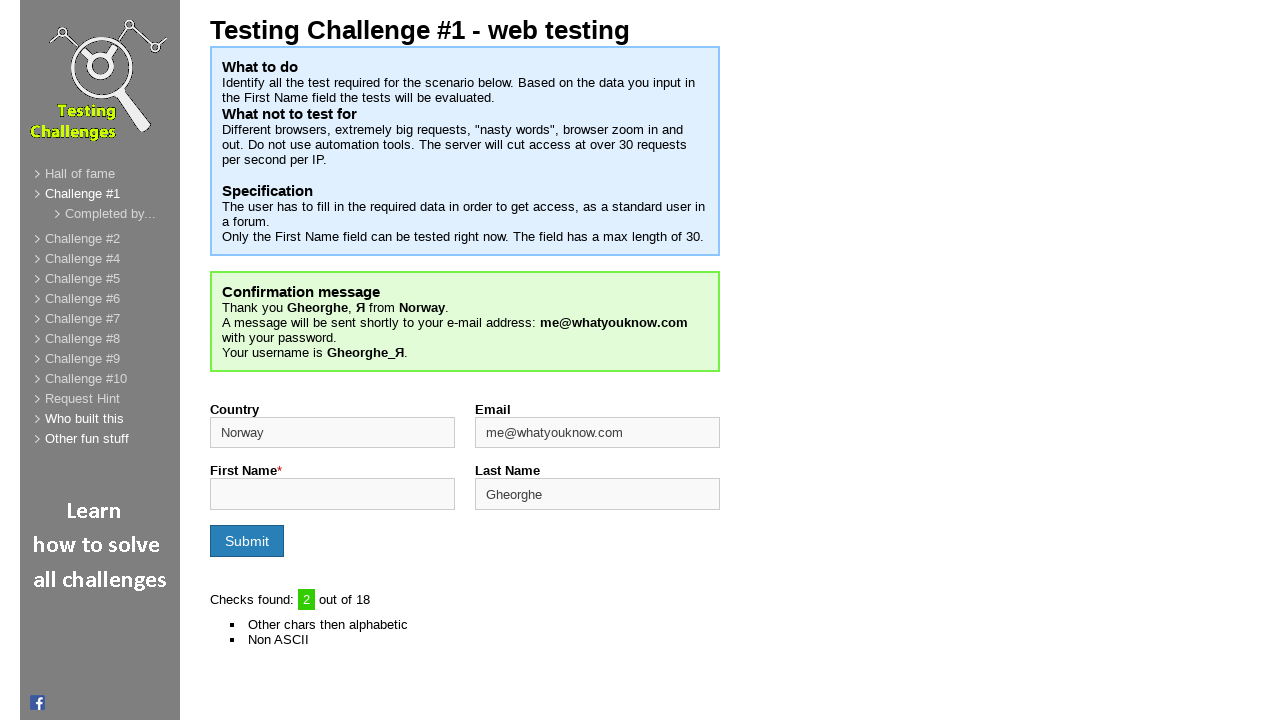